Tests Lorem Ipsum generator by selecting "words" option, entering 5, and verifying the generated text has exactly 5 words

Starting URL: https://lipsum.com/

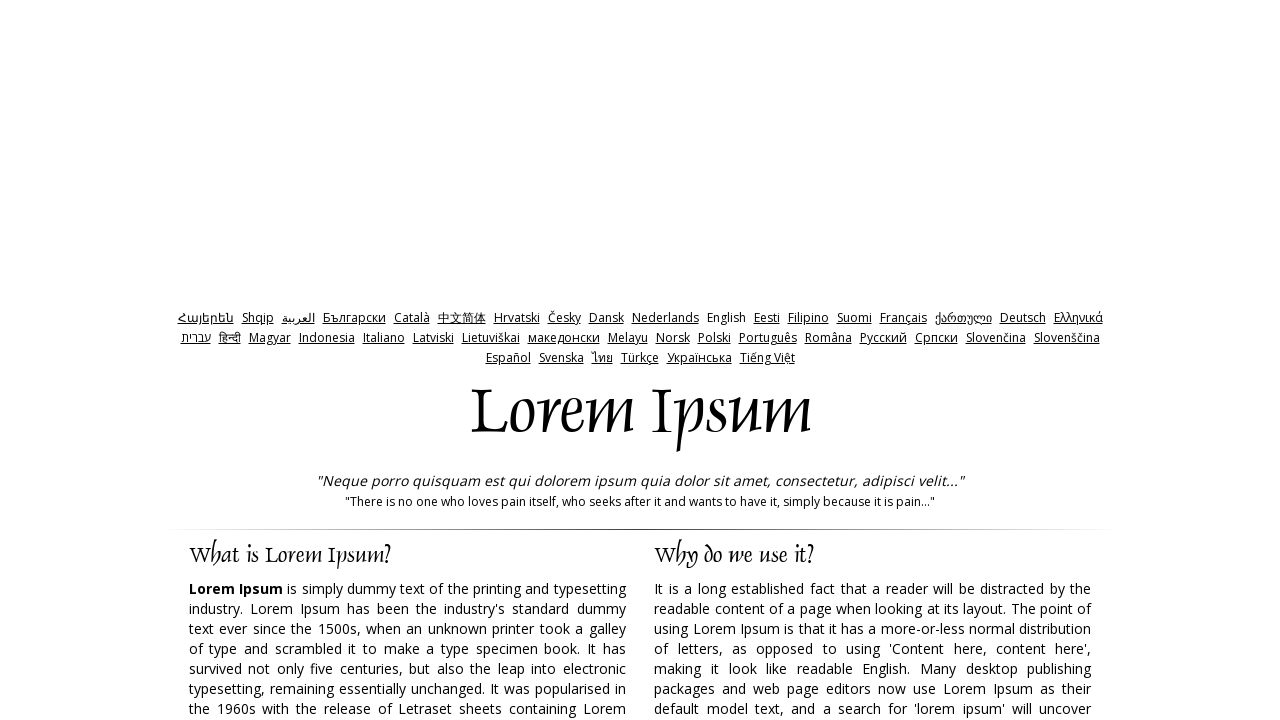

Cleared the amount input field on input[name='amount']
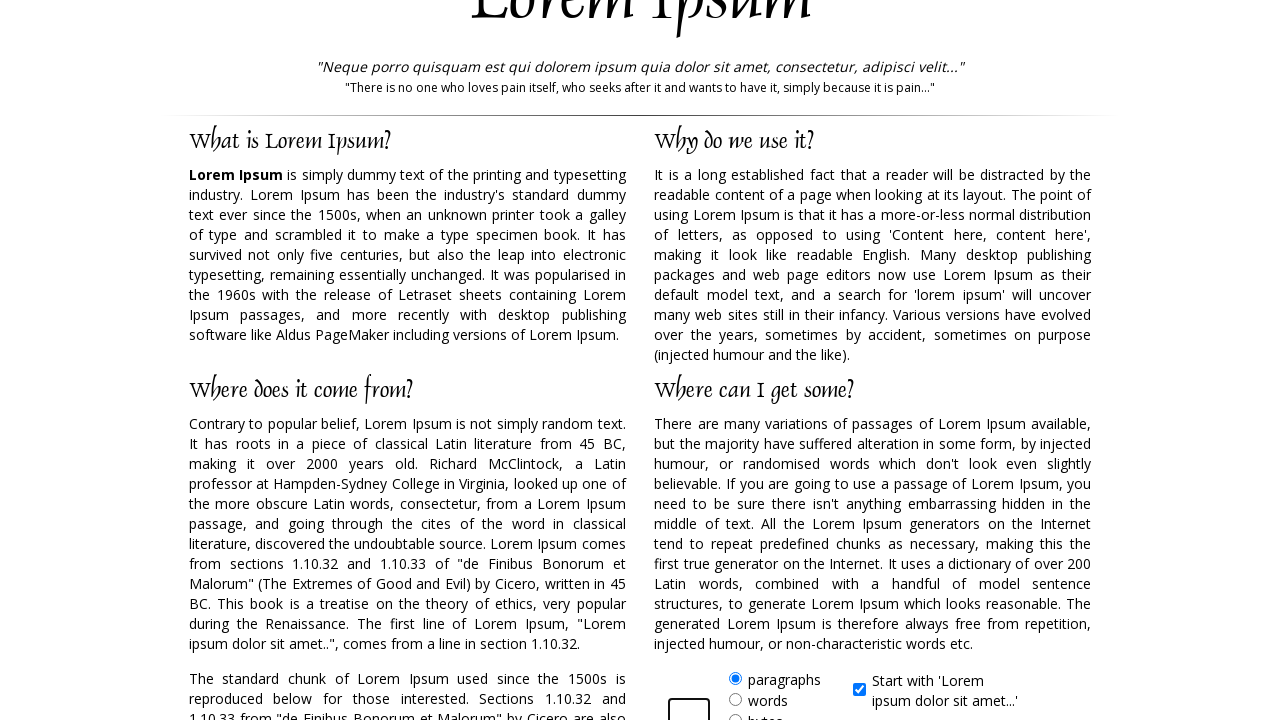

Clicked on 'words' radio button to select word count mode at (768, 700) on xpath=//form//label[@for='words']
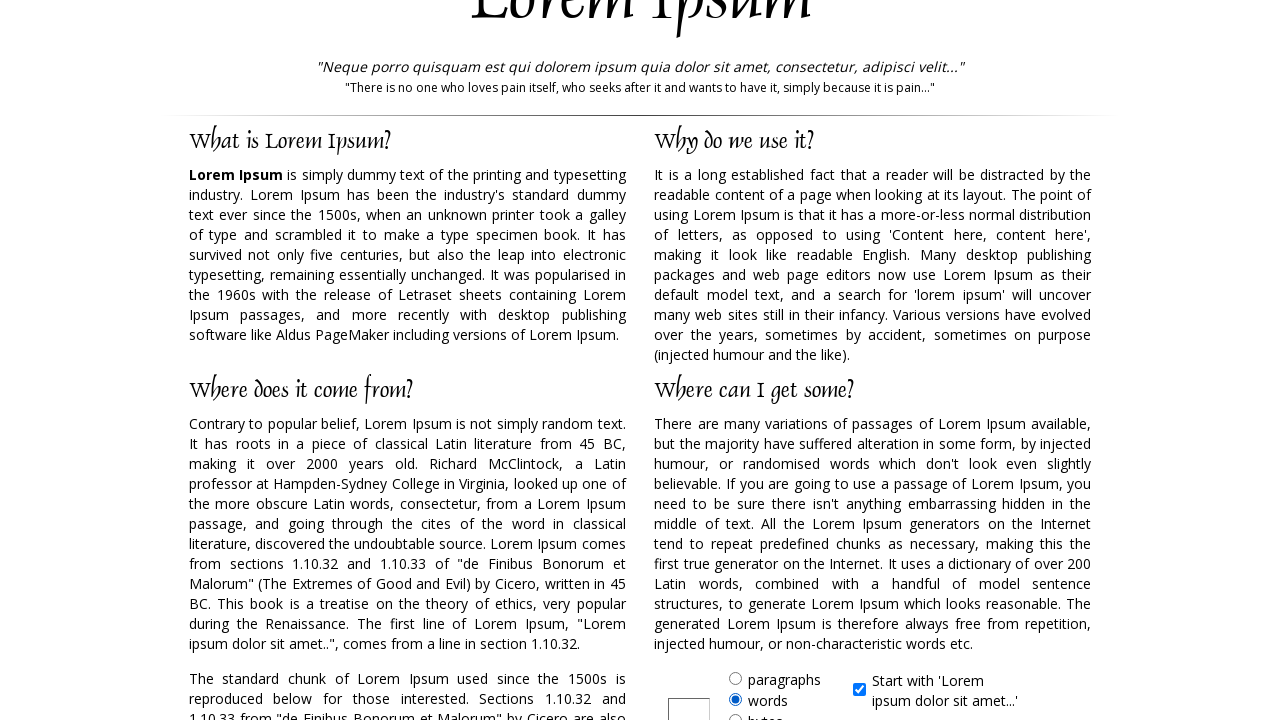

Entered '5' in the amount field on input[name='amount']
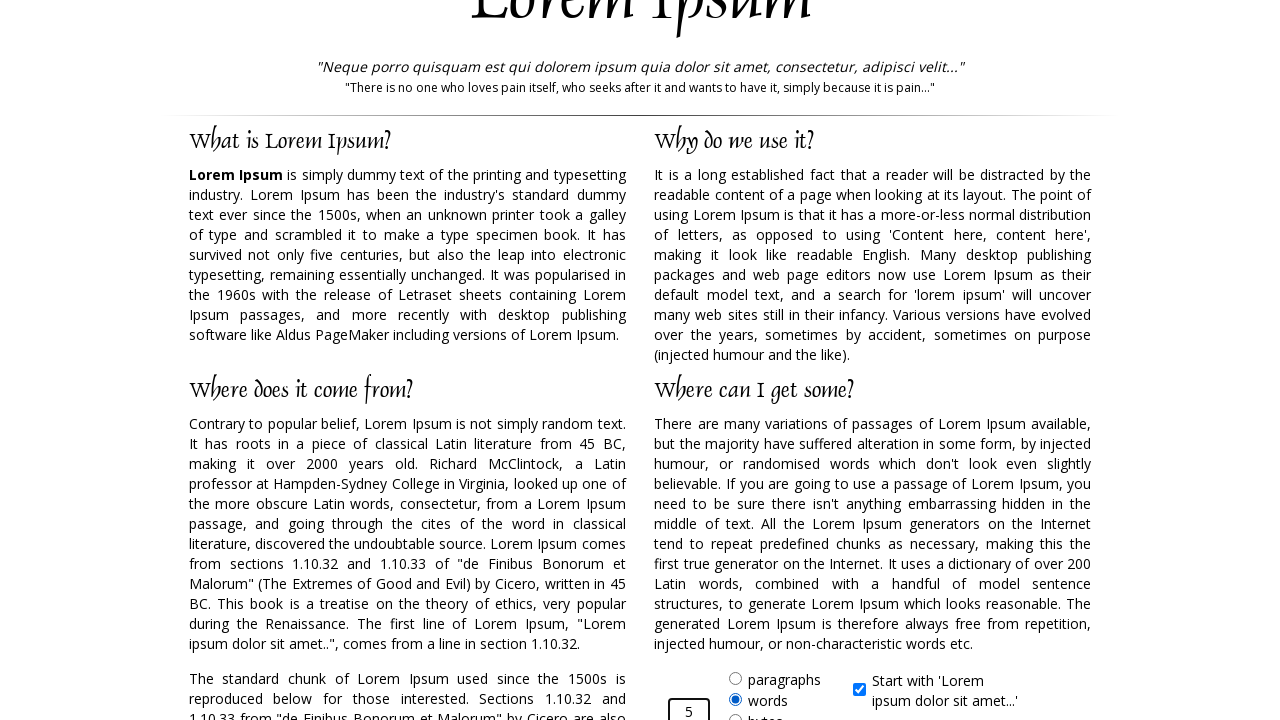

Clicked Generate Lorem Ipsum button to generate text with 5 words at (958, 361) on input#generate
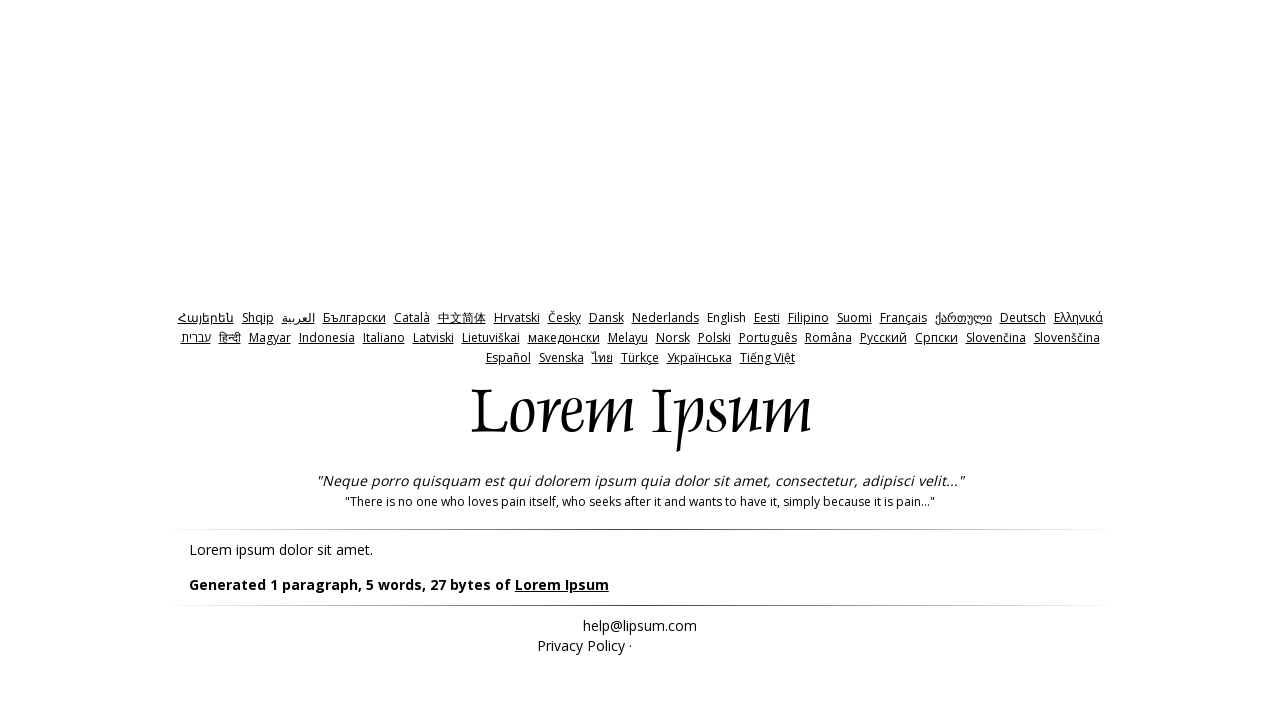

Generated Lorem Ipsum text appeared on the page
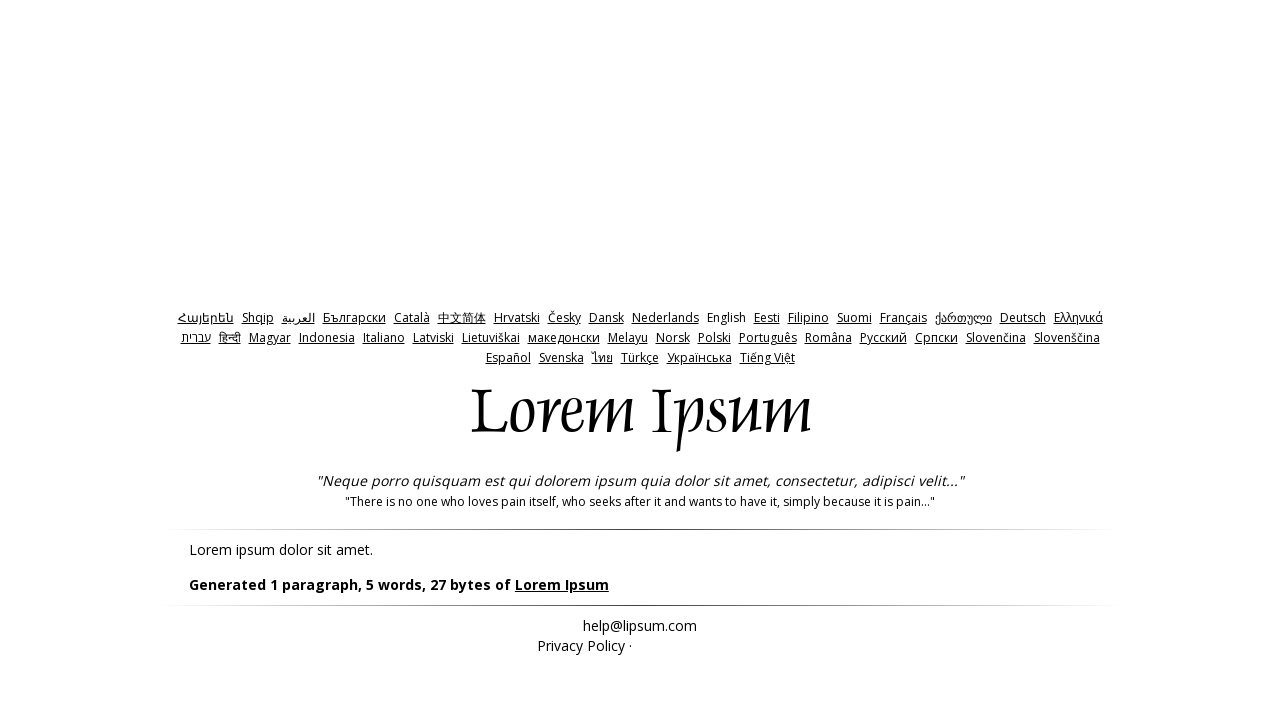

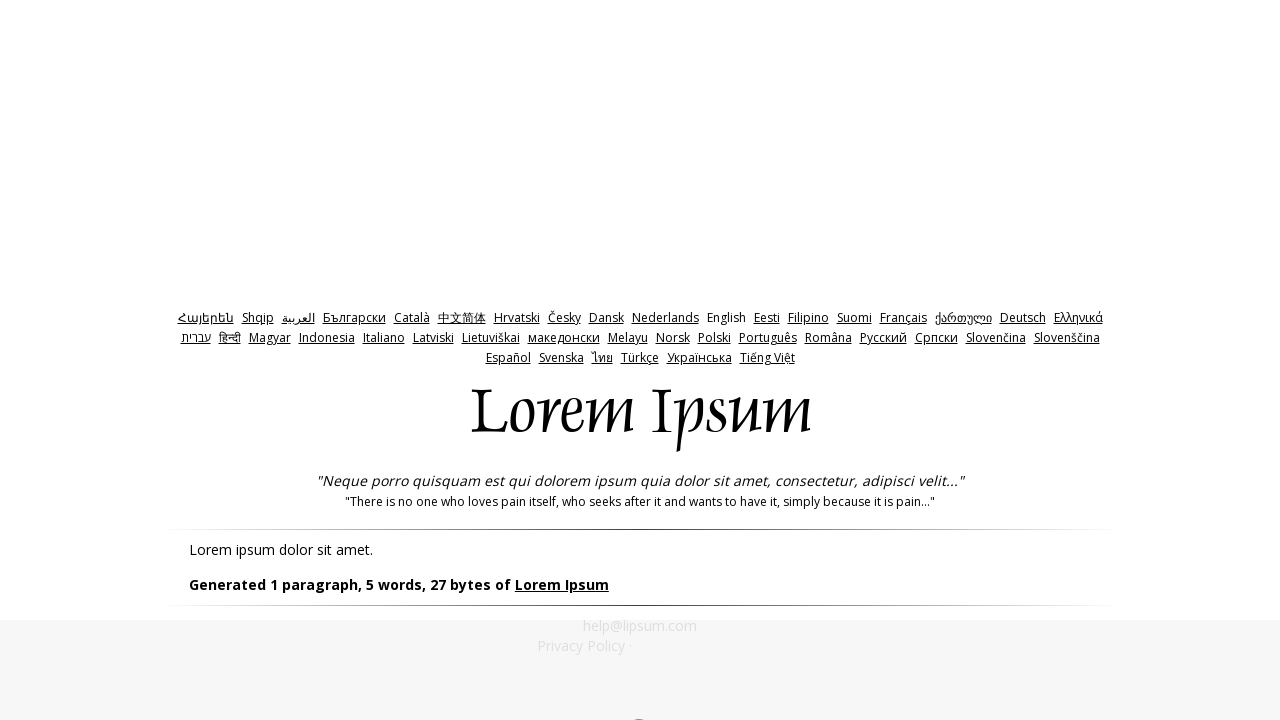